Tests that clicking "Clear completed" removes completed items from the list

Starting URL: https://demo.playwright.dev/todomvc

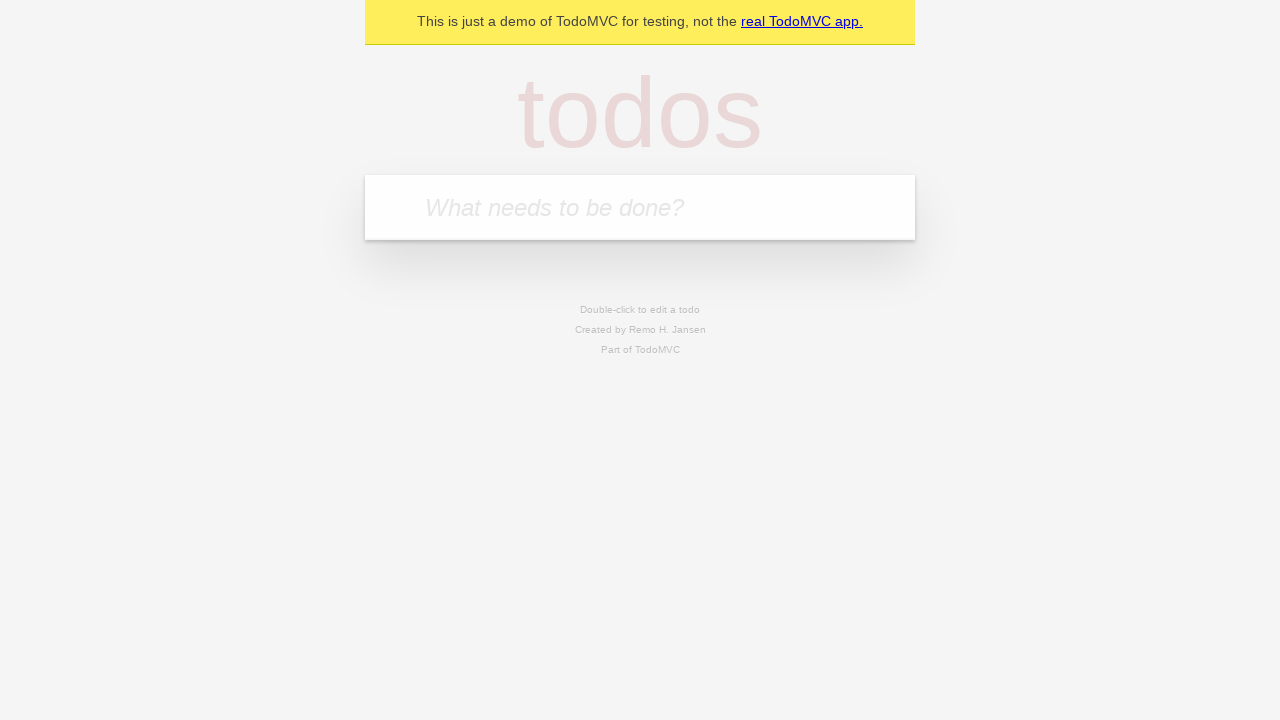

Filled new todo input with 'buy some cheese' on .new-todo
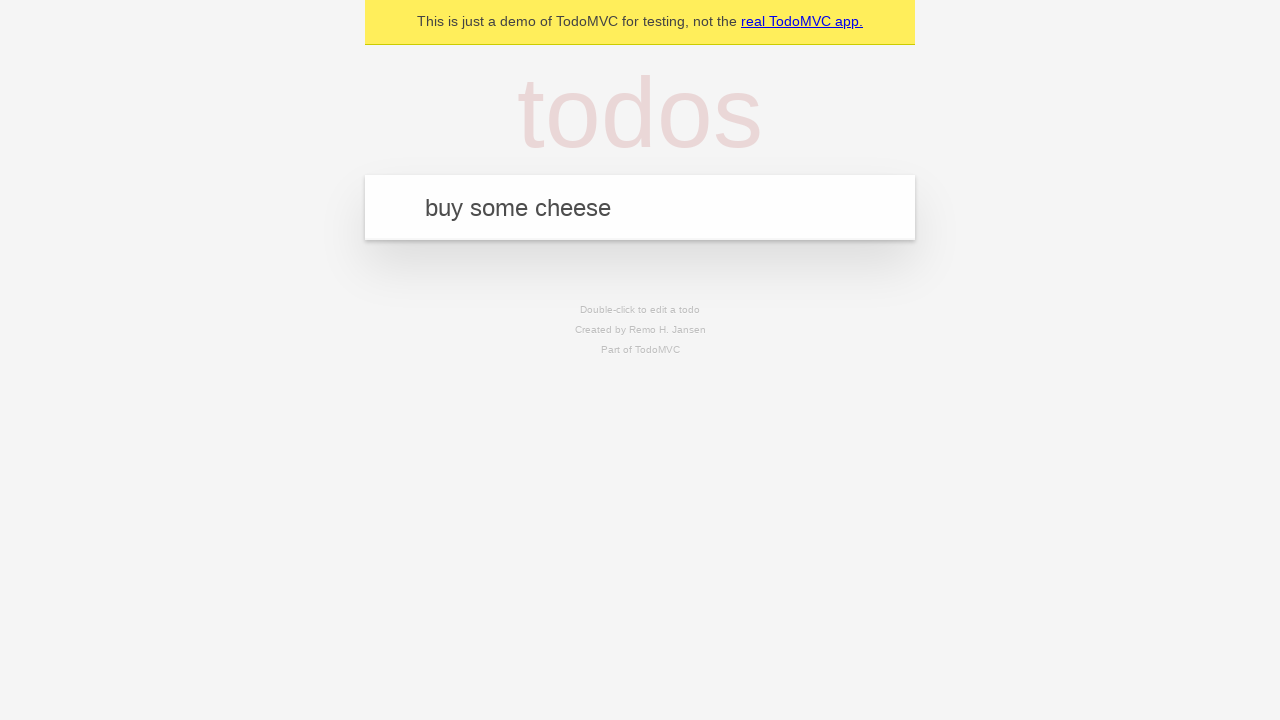

Pressed Enter to add first todo on .new-todo
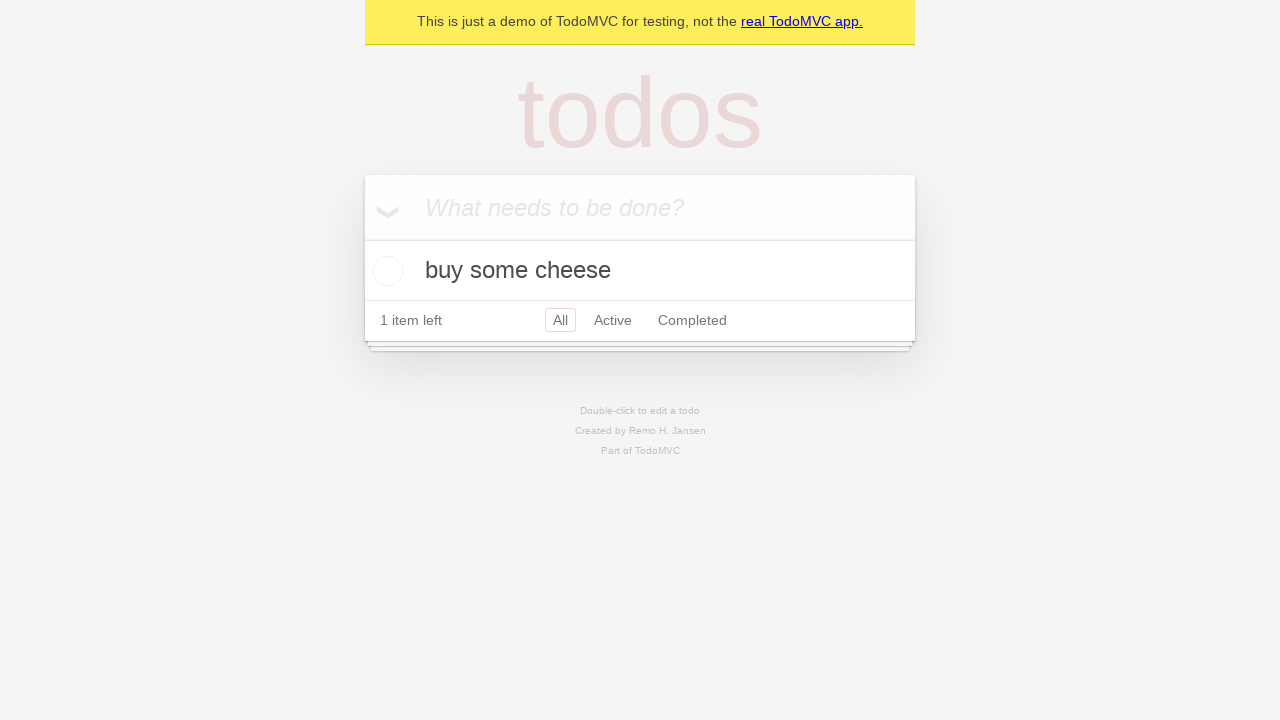

Filled new todo input with 'feed the cat' on .new-todo
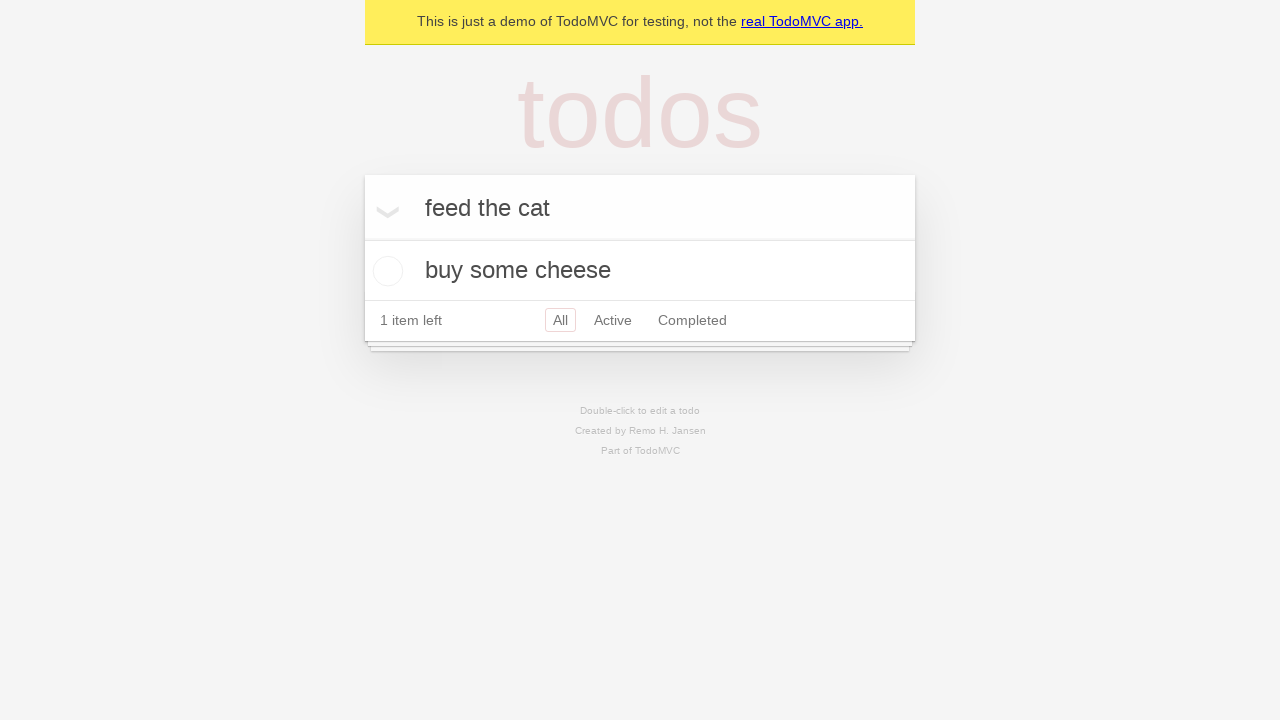

Pressed Enter to add second todo on .new-todo
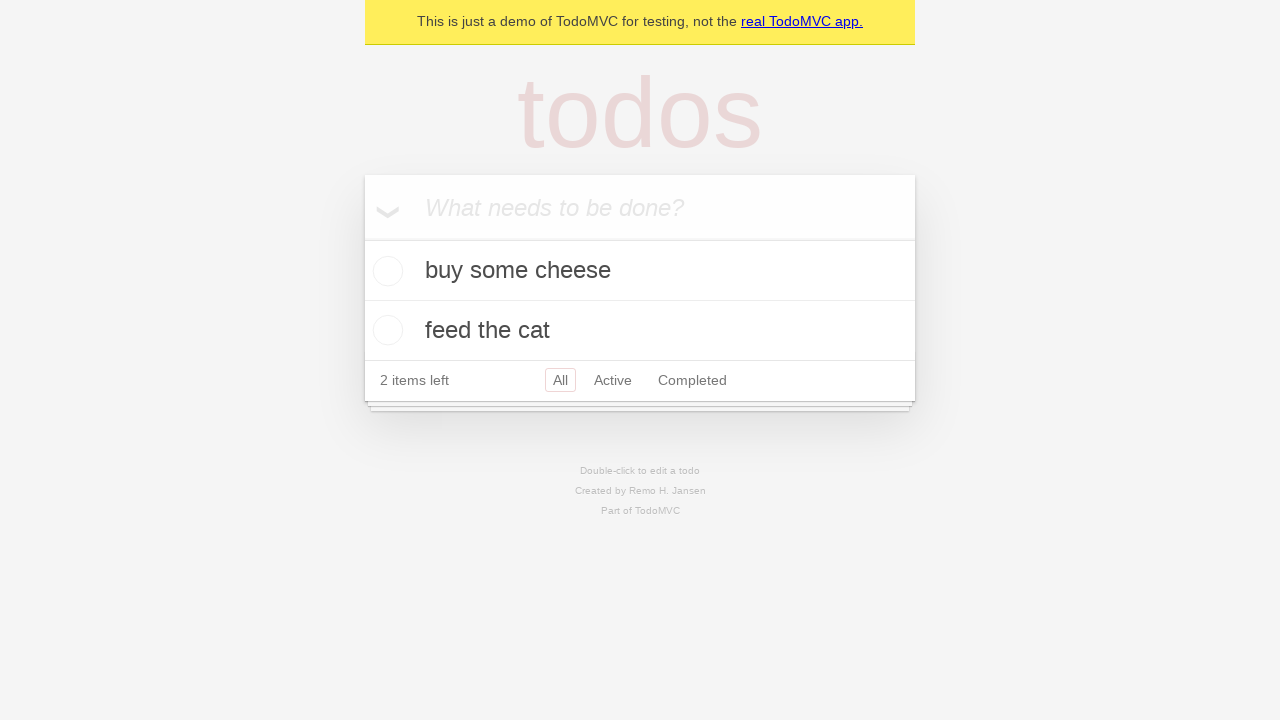

Filled new todo input with 'book a doctors appointment' on .new-todo
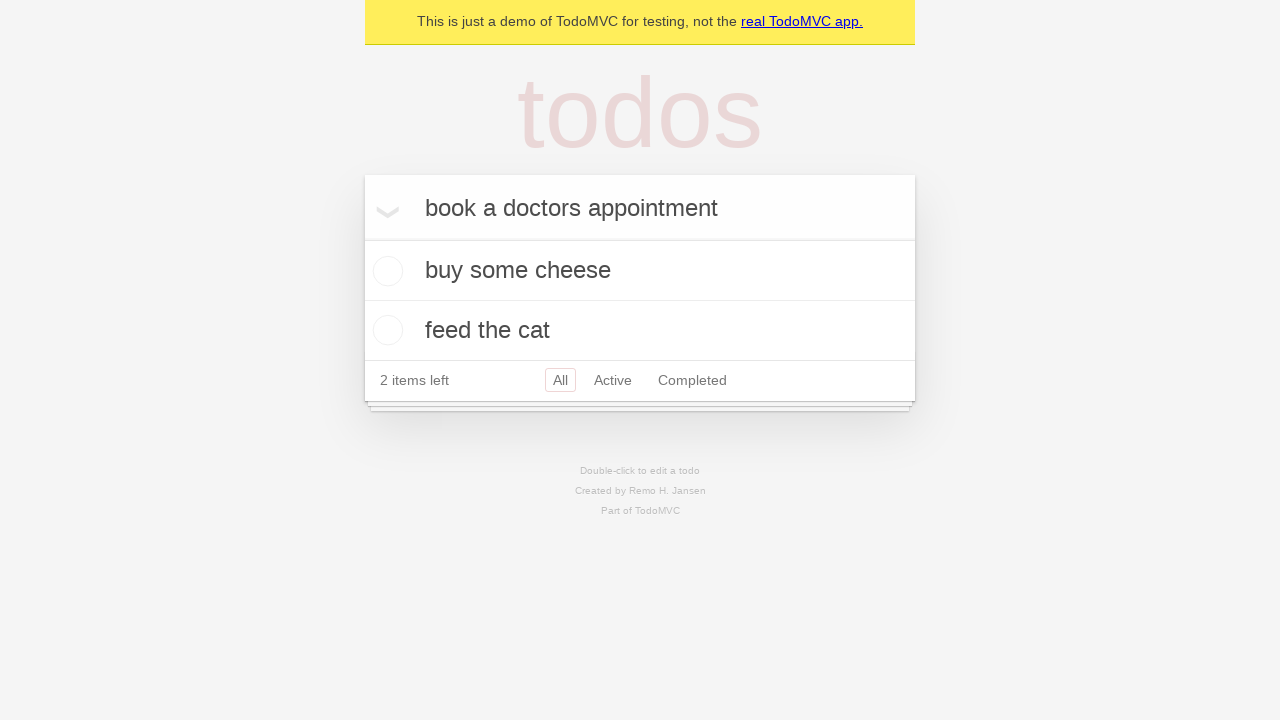

Pressed Enter to add third todo on .new-todo
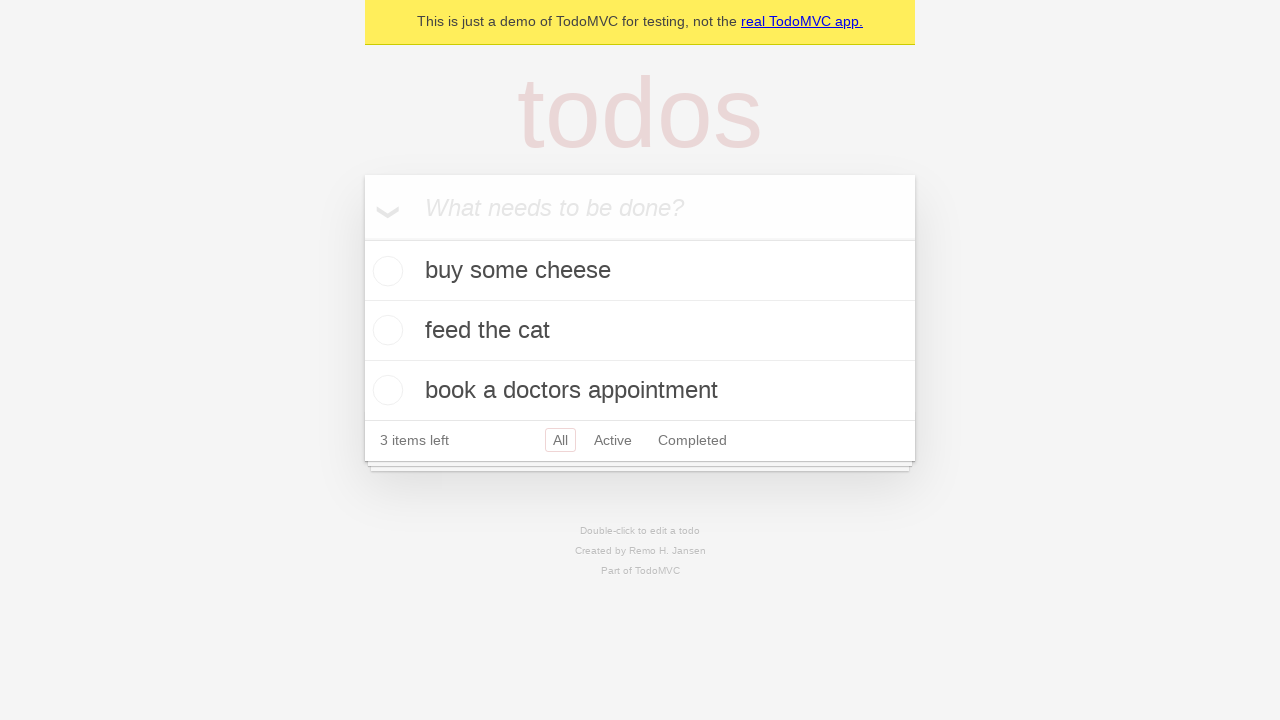

Located all todo items in the list
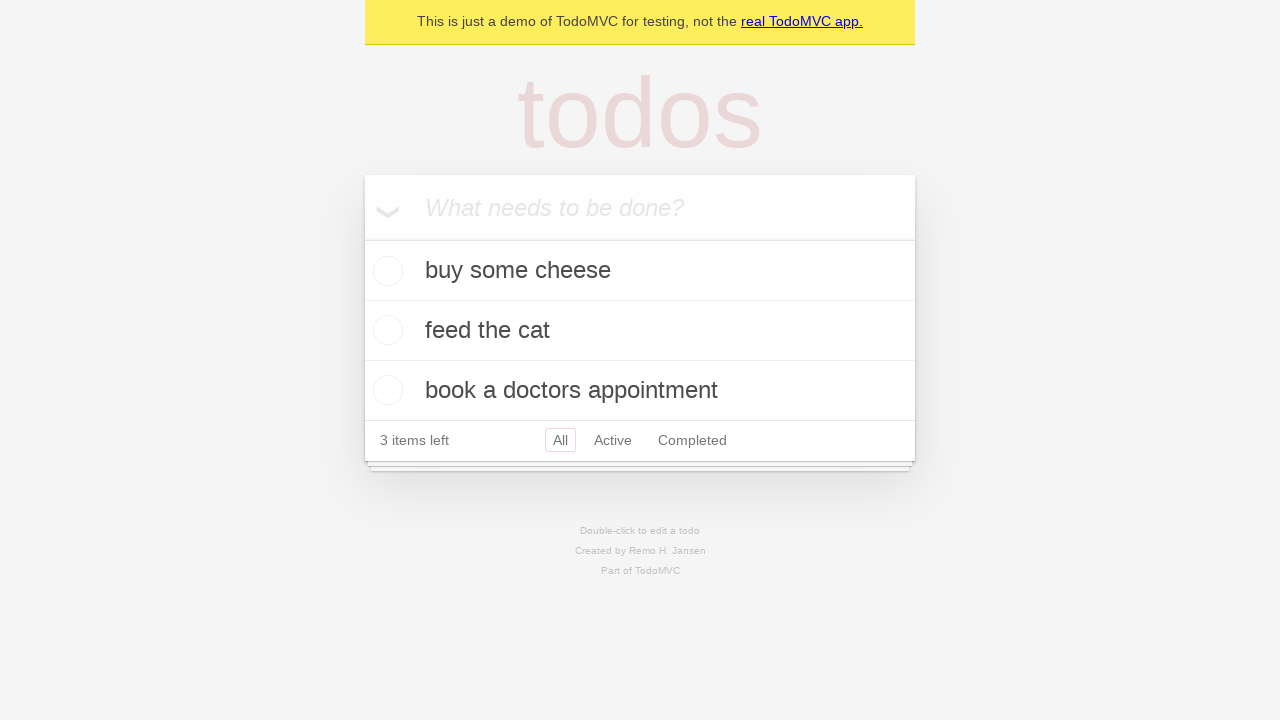

Marked second todo item as completed at (385, 330) on .todo-list li >> nth=1 >> .toggle
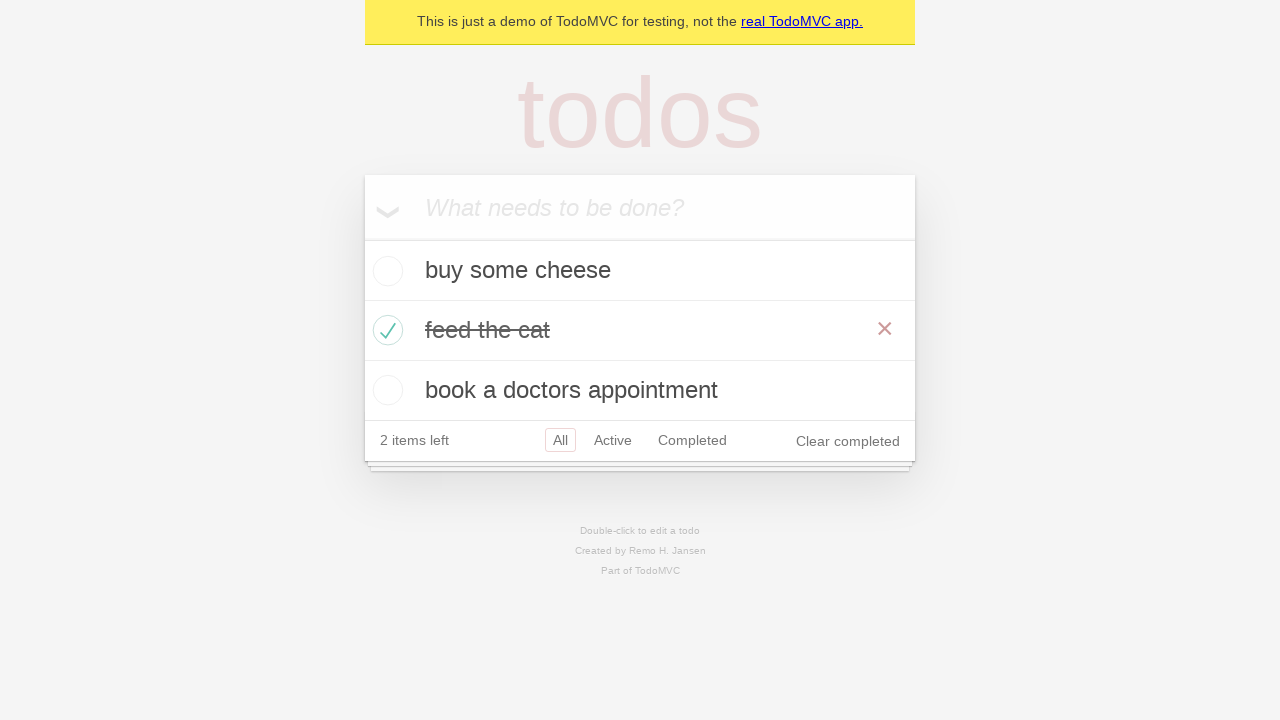

Clicked 'Clear completed' button to remove completed items at (848, 441) on .clear-completed
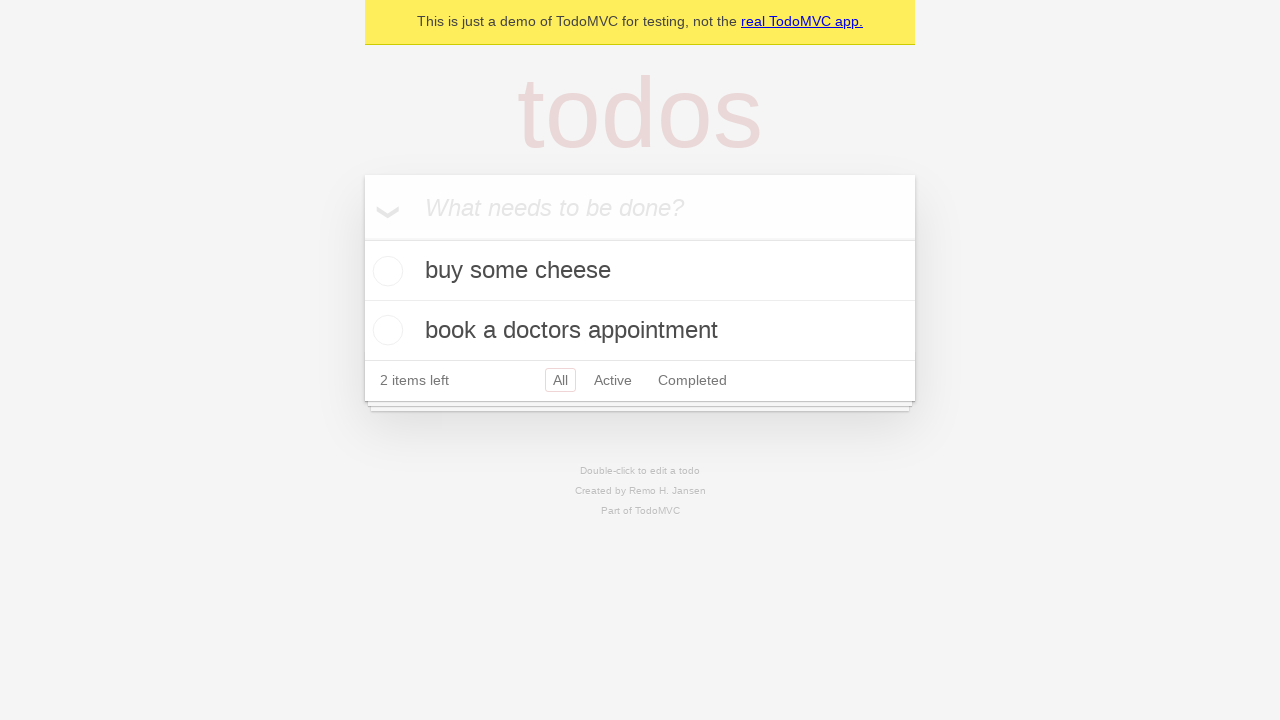

Verified that 2 todo items remain after clearing completed
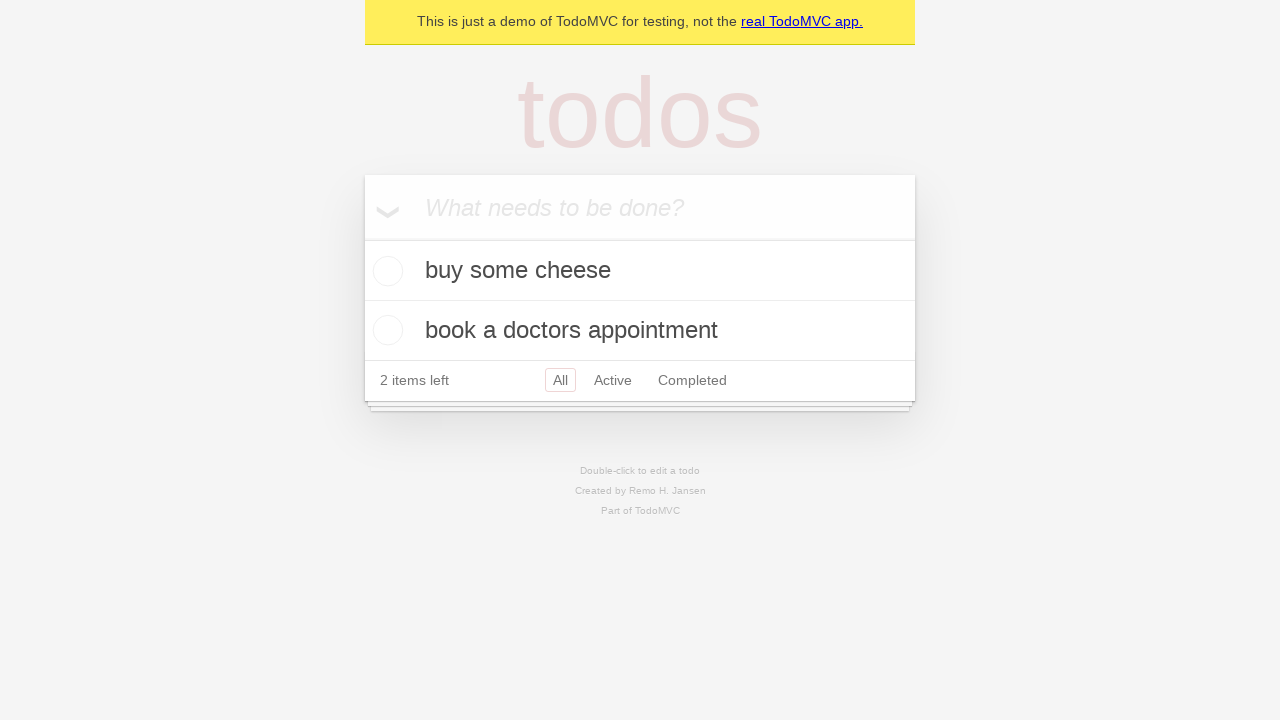

Verified remaining todos have correct text: 'buy some cheese' and 'book a doctors appointment'
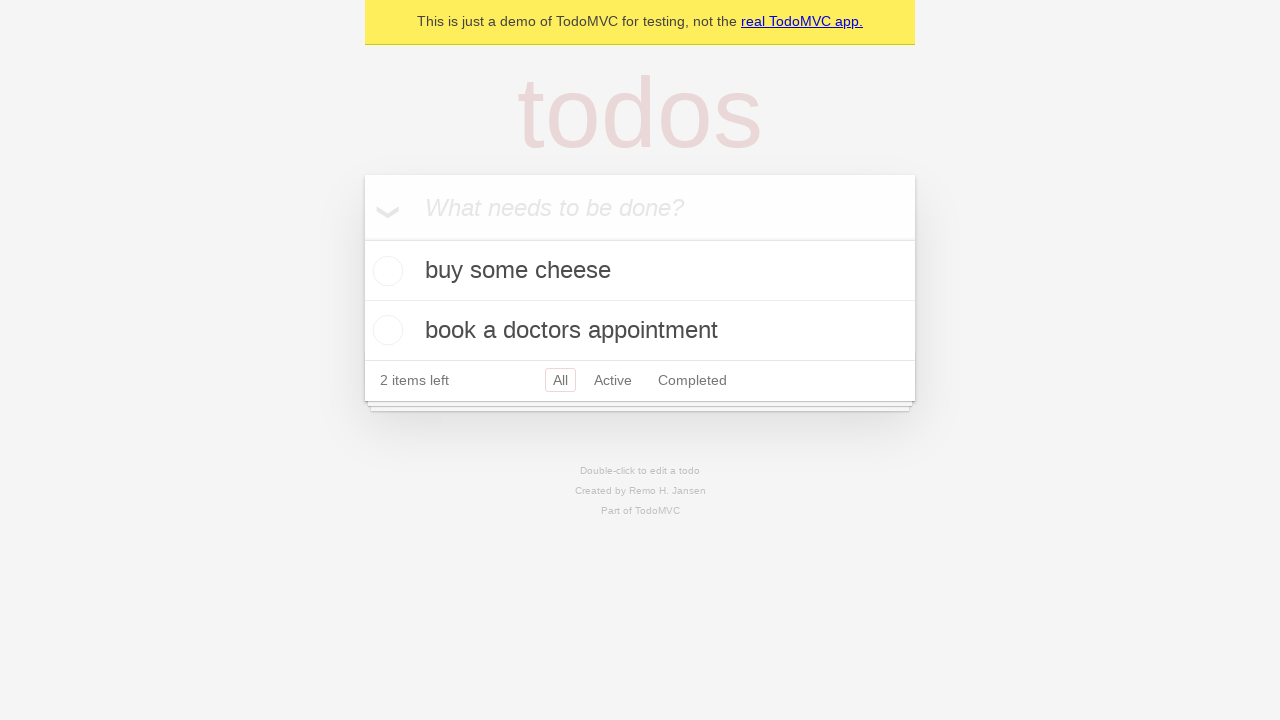

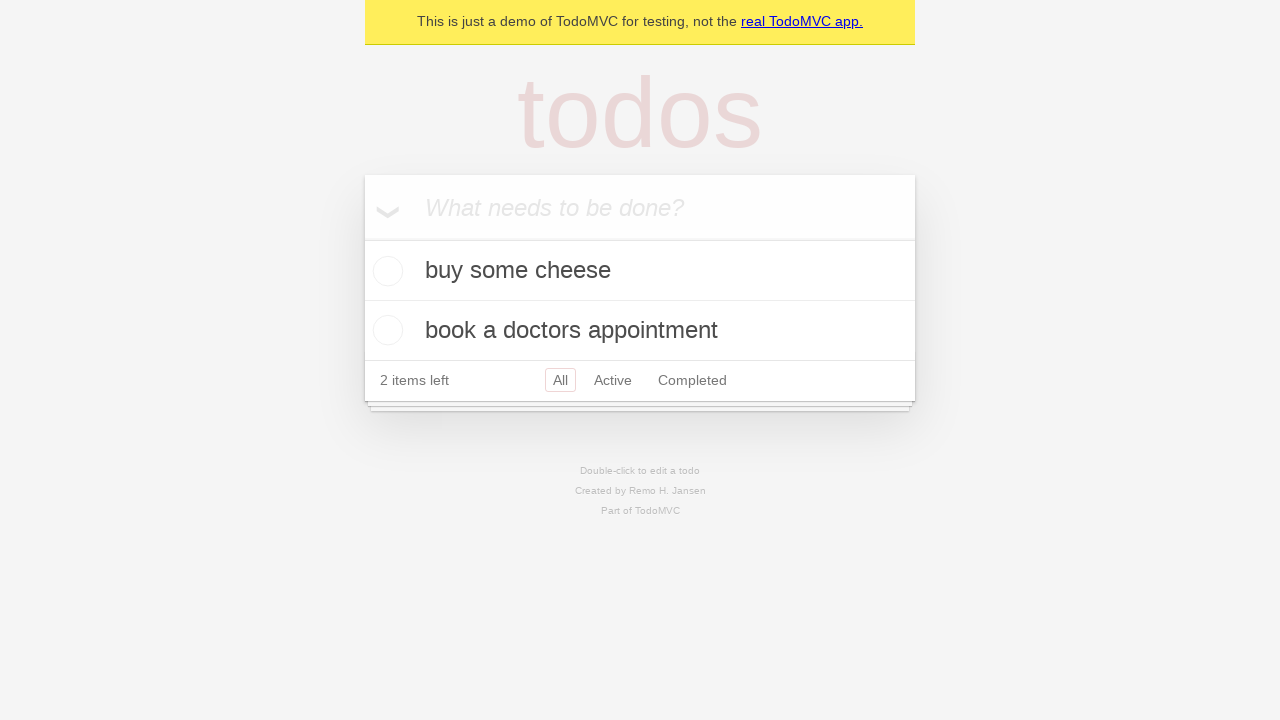